Navigates to the Indonesian COVID-19 distribution map page and waits for the content to fully load, then resizes the window to capture the full page content.

Starting URL: https://covid19.go.id/peta-sebaran

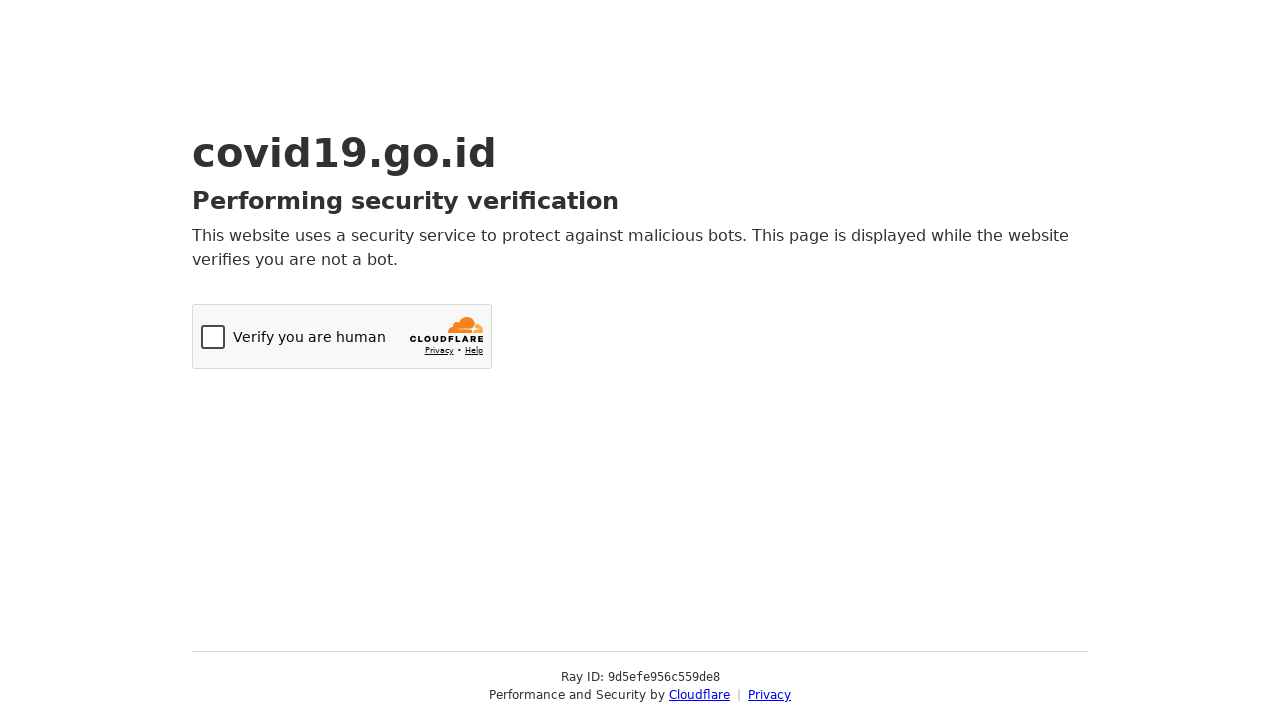

Waited for network idle state - page content loading complete
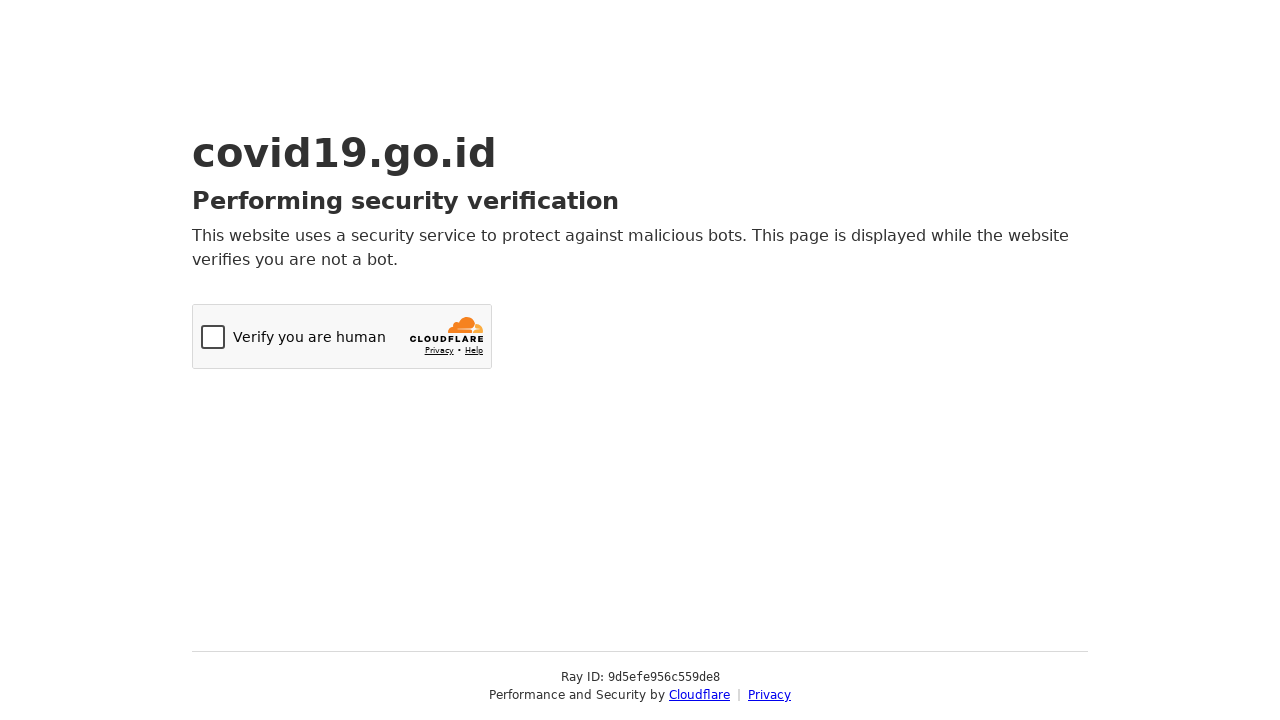

Waited 5 seconds for dynamic content to render
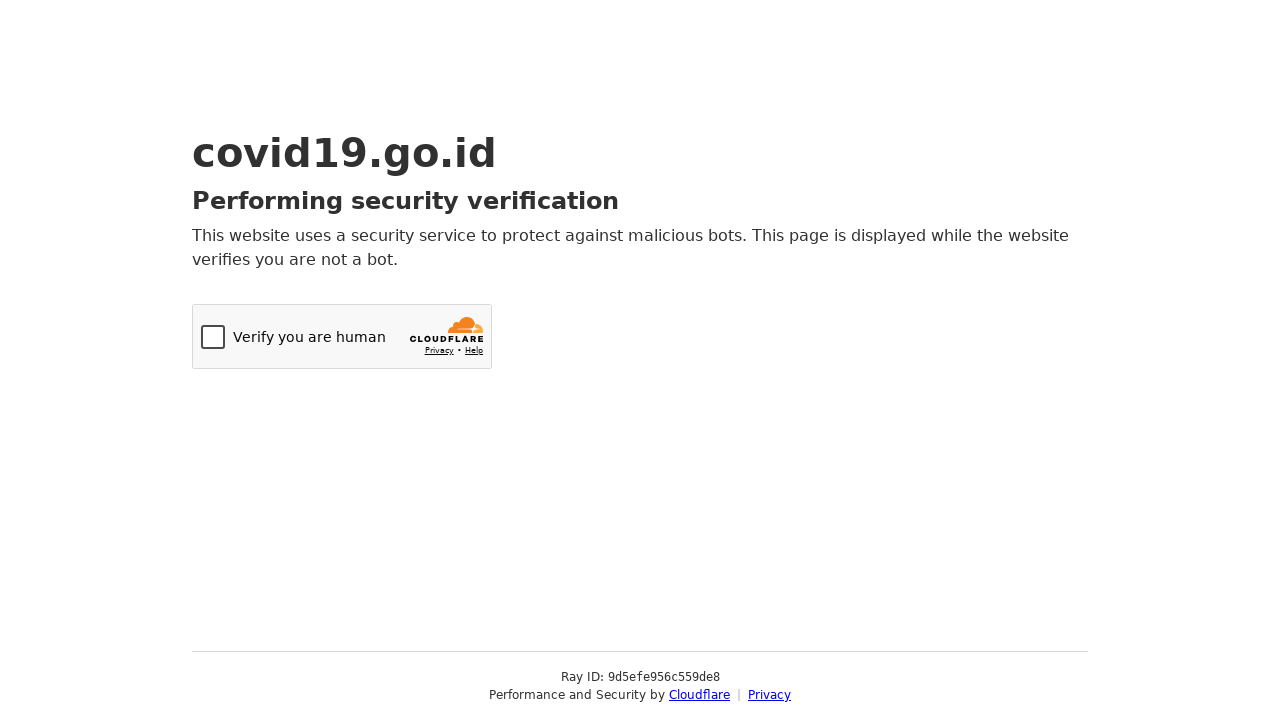

Resized viewport to 1920x6000 to capture full page content
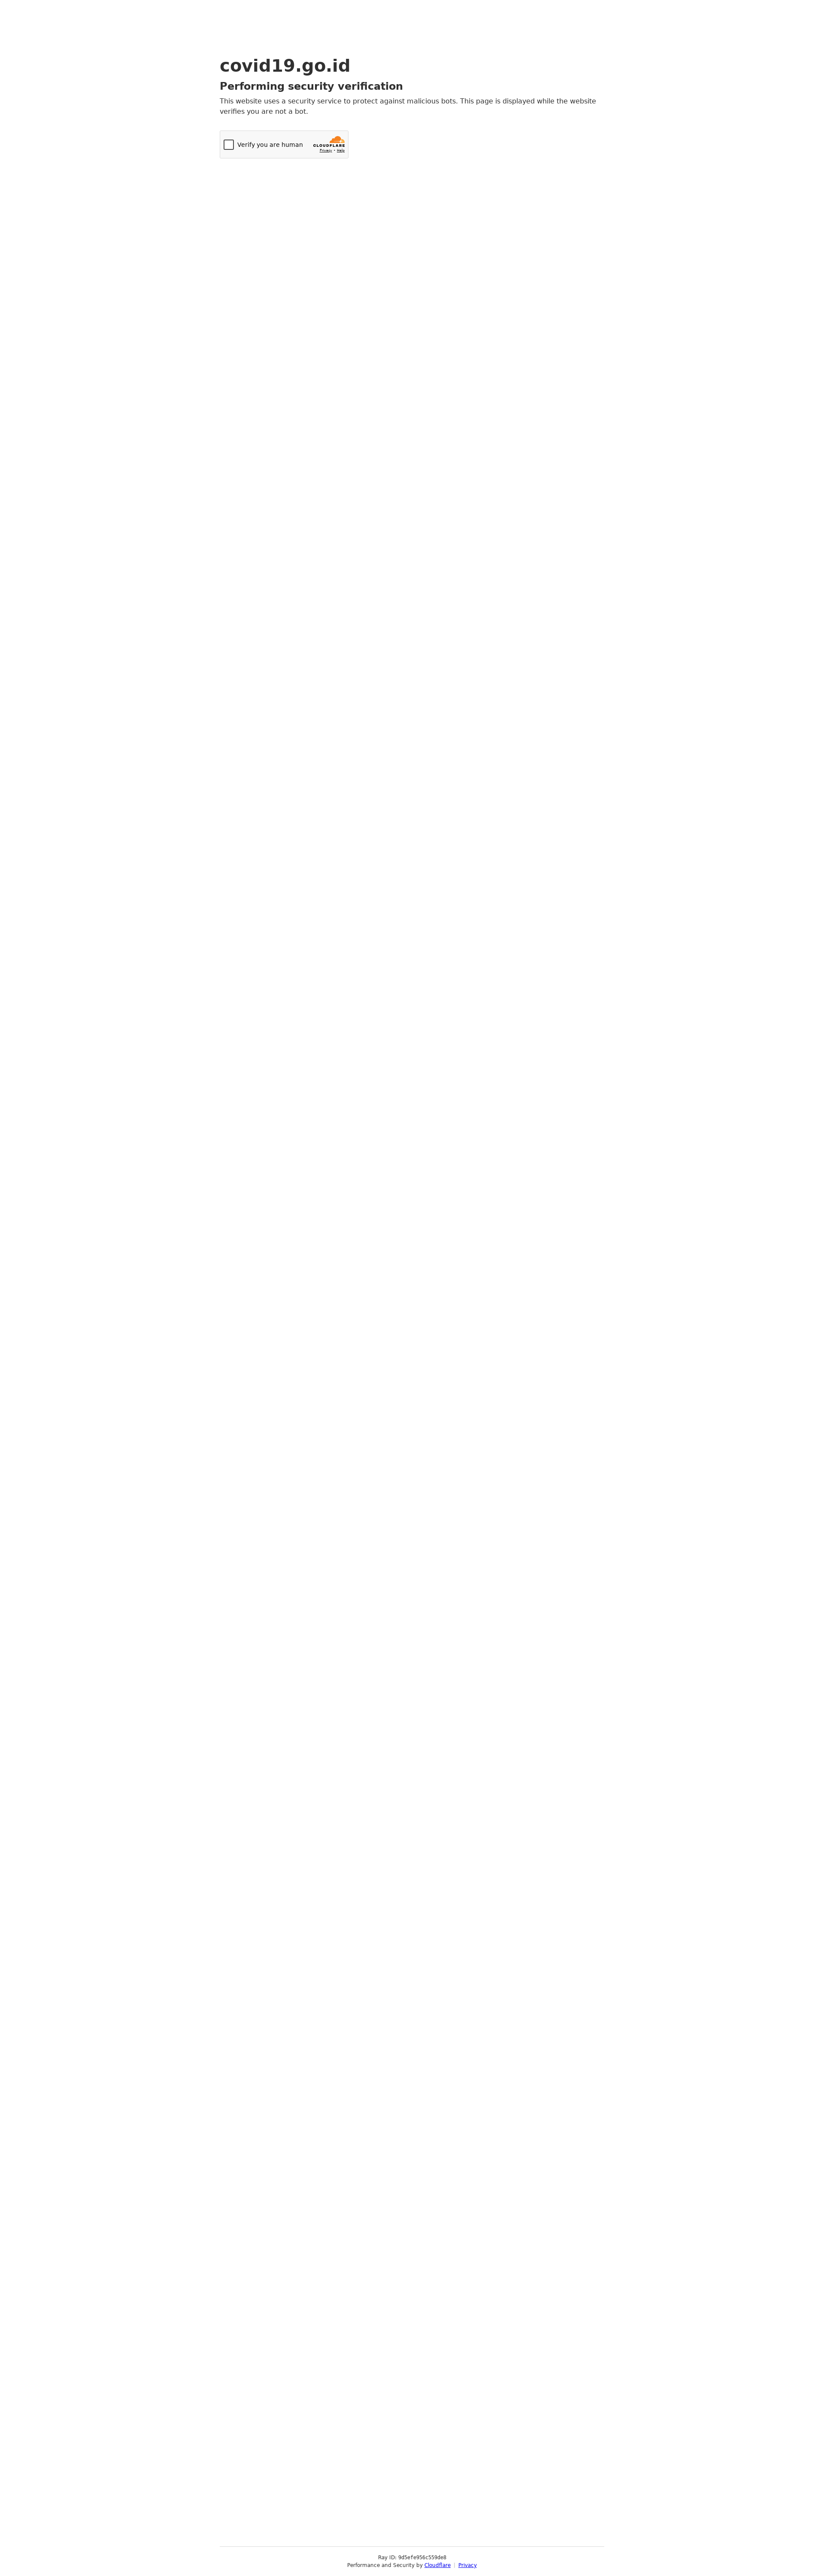

Waited 2 seconds for resize-triggered content to load
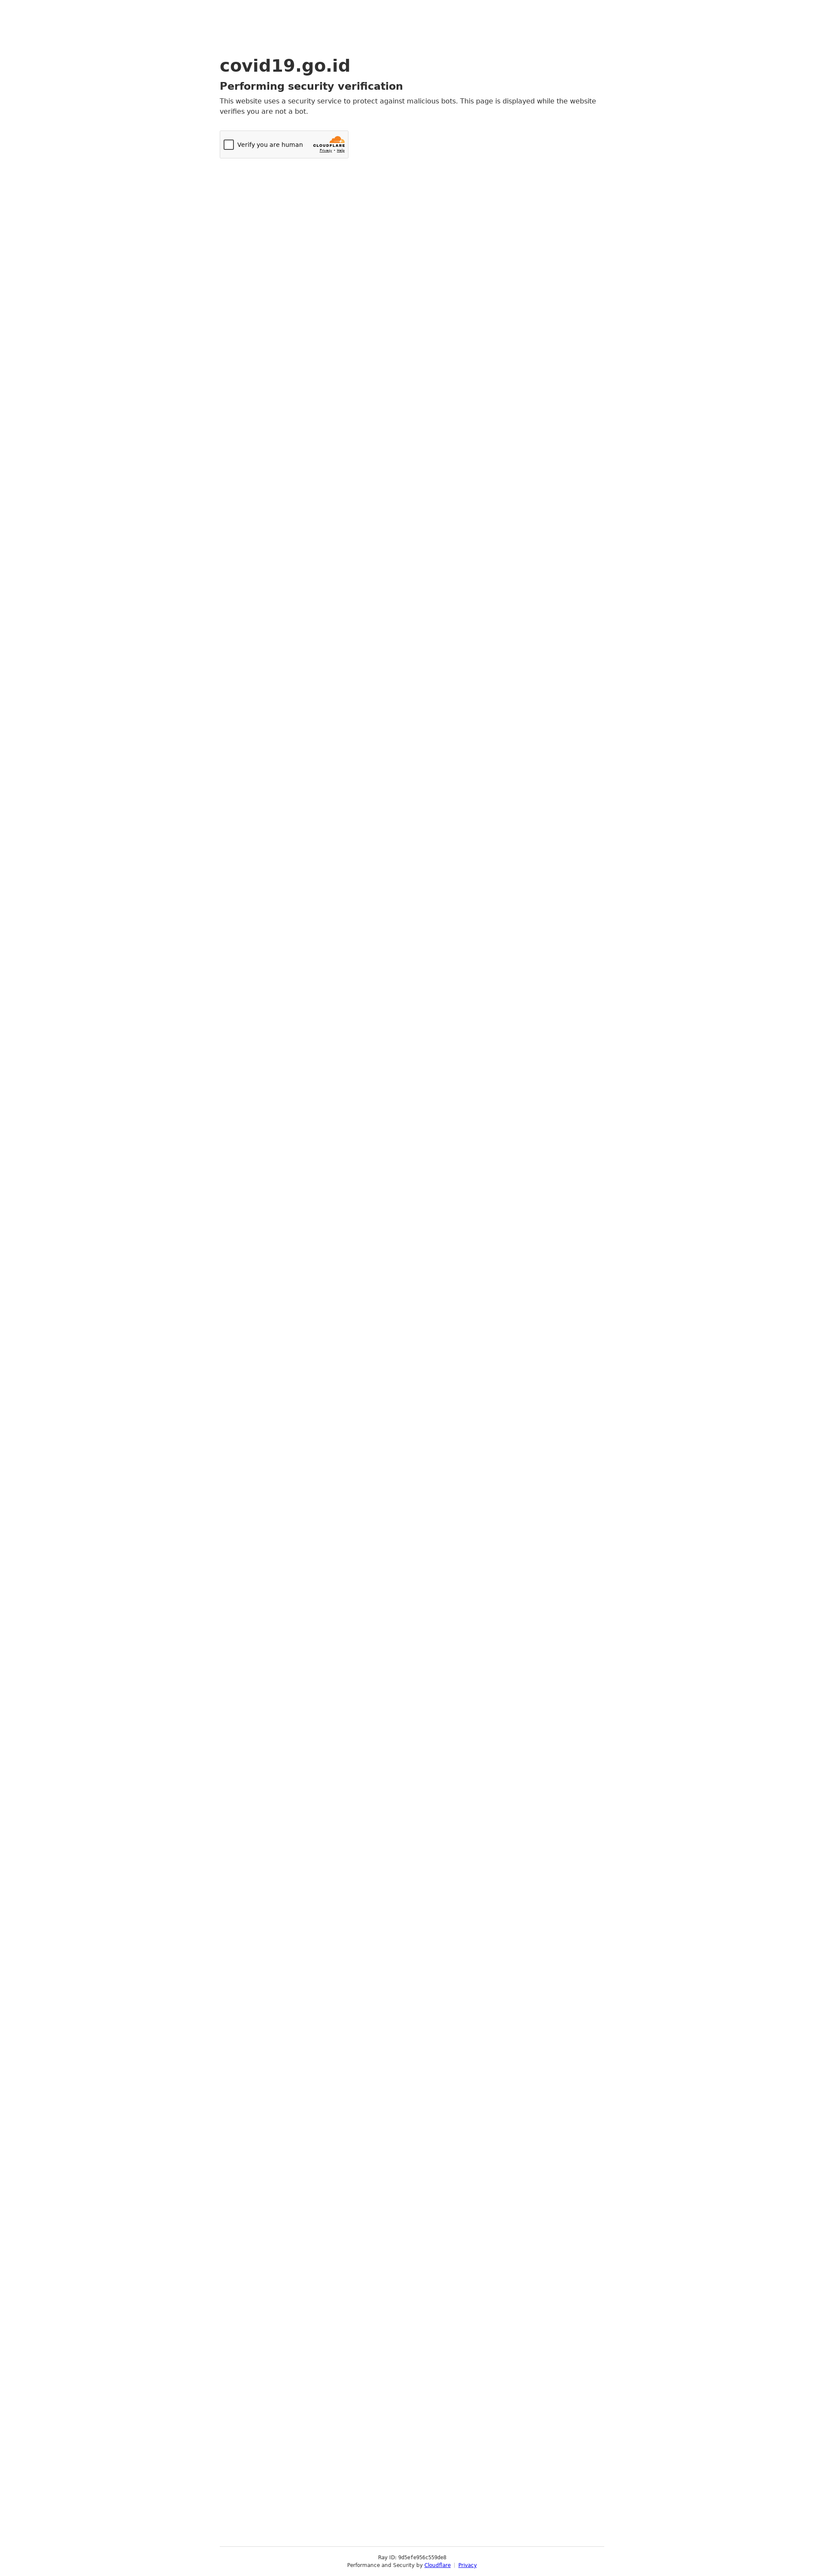

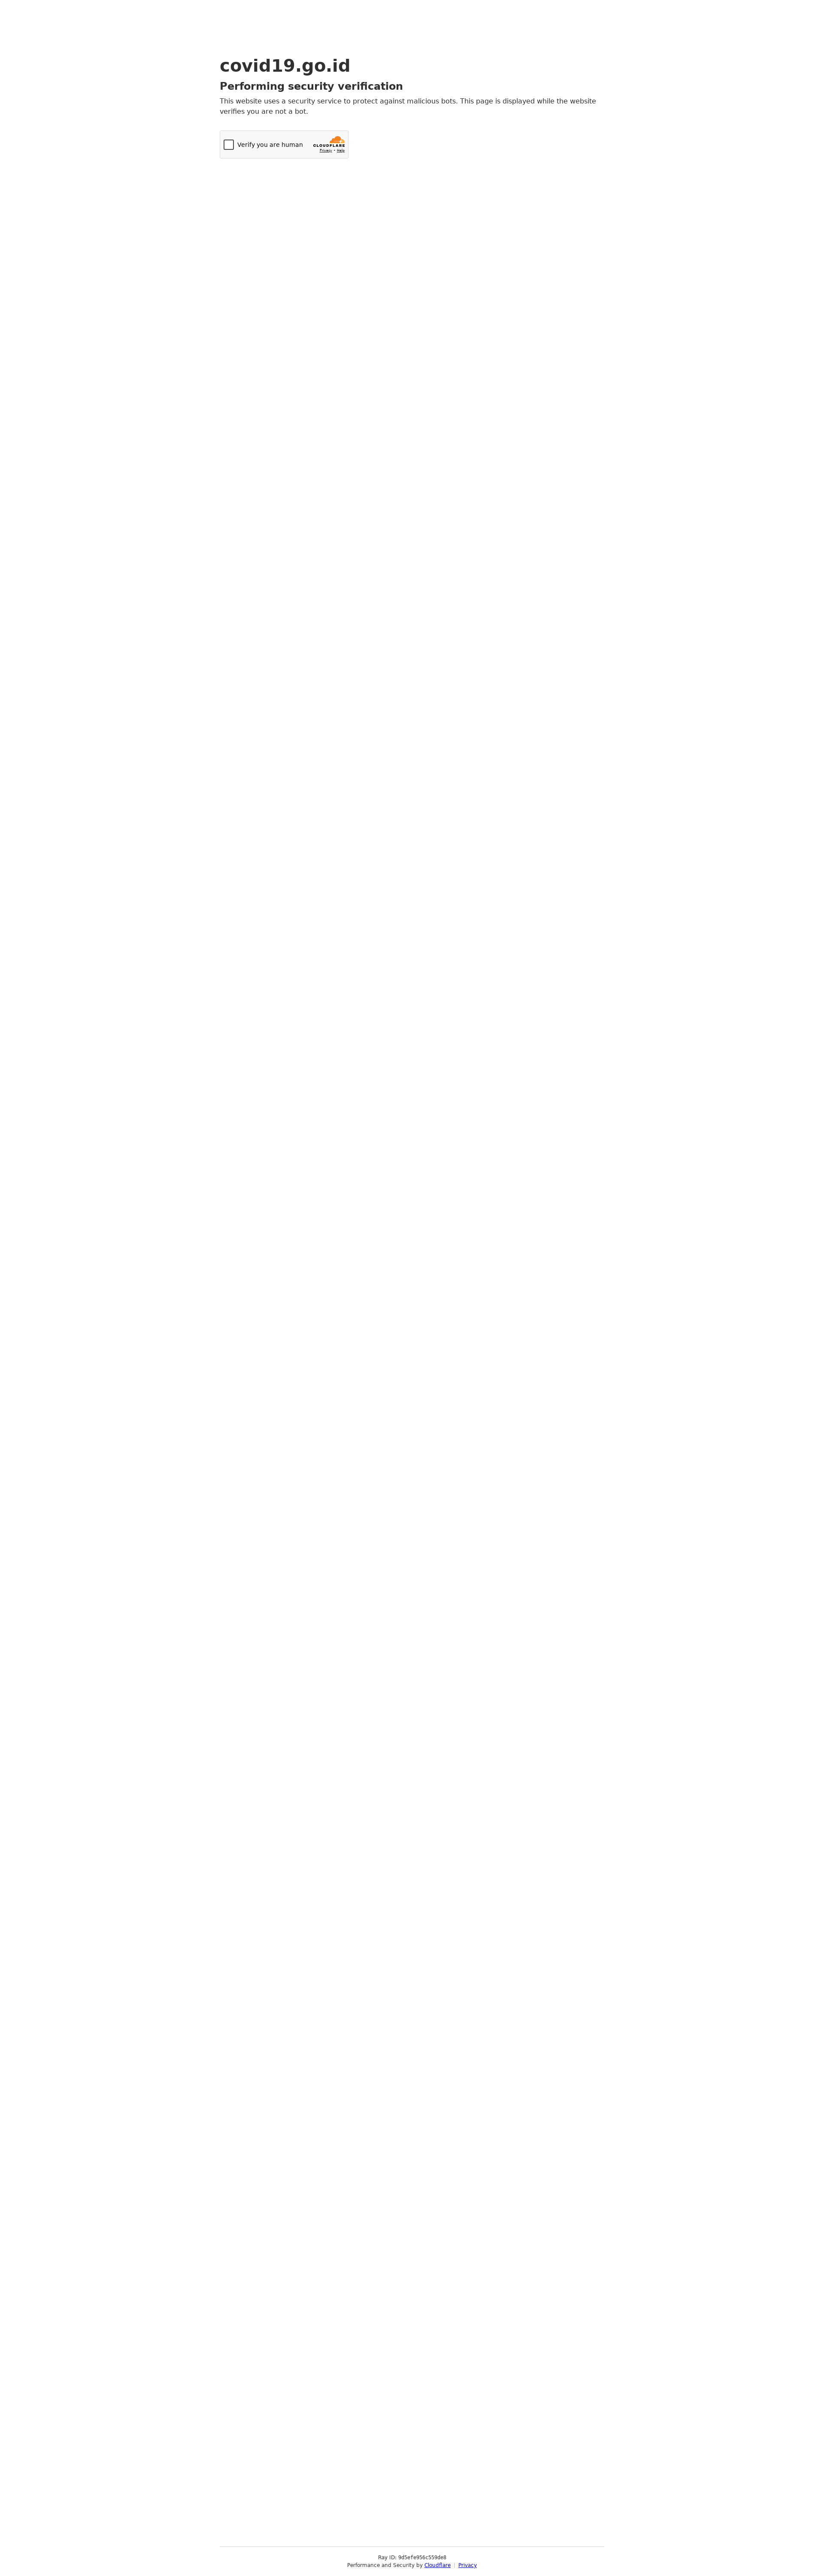